Tests registration form validation by filling valid data for all fields except last name, which receives only special characters "$%^&*,.:", then submits the form.

Starting URL: https://suninjuly.github.io/registration1.html

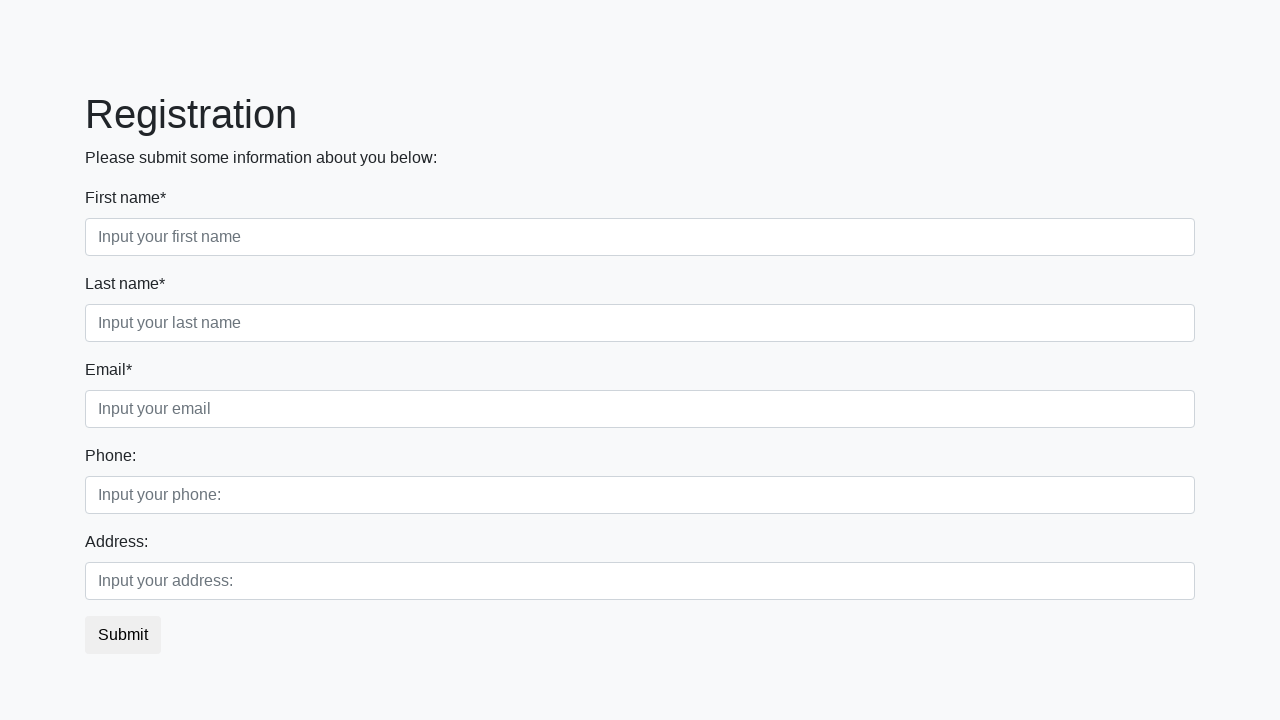

Filled first name field with 'Bob' on .first_block .form-group:nth-child(1) input
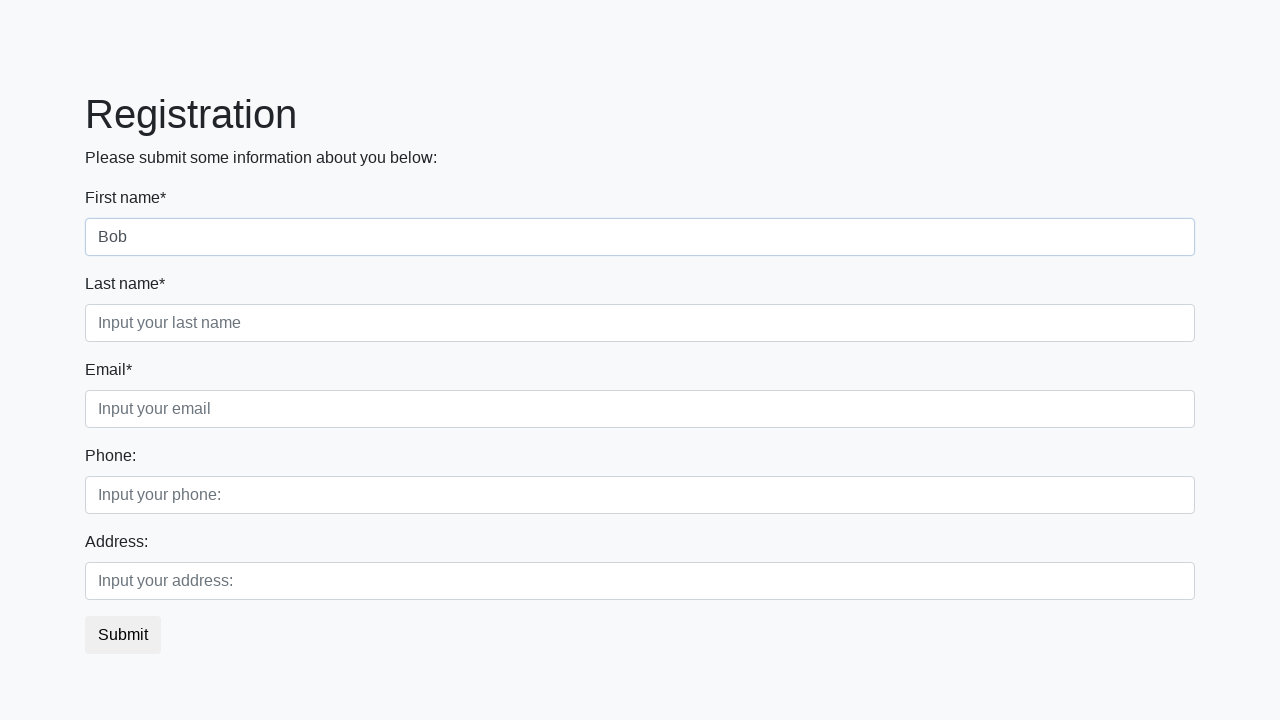

Filled email field with 'jo_mav@gmail.com' on div.first_block input.form-control.third
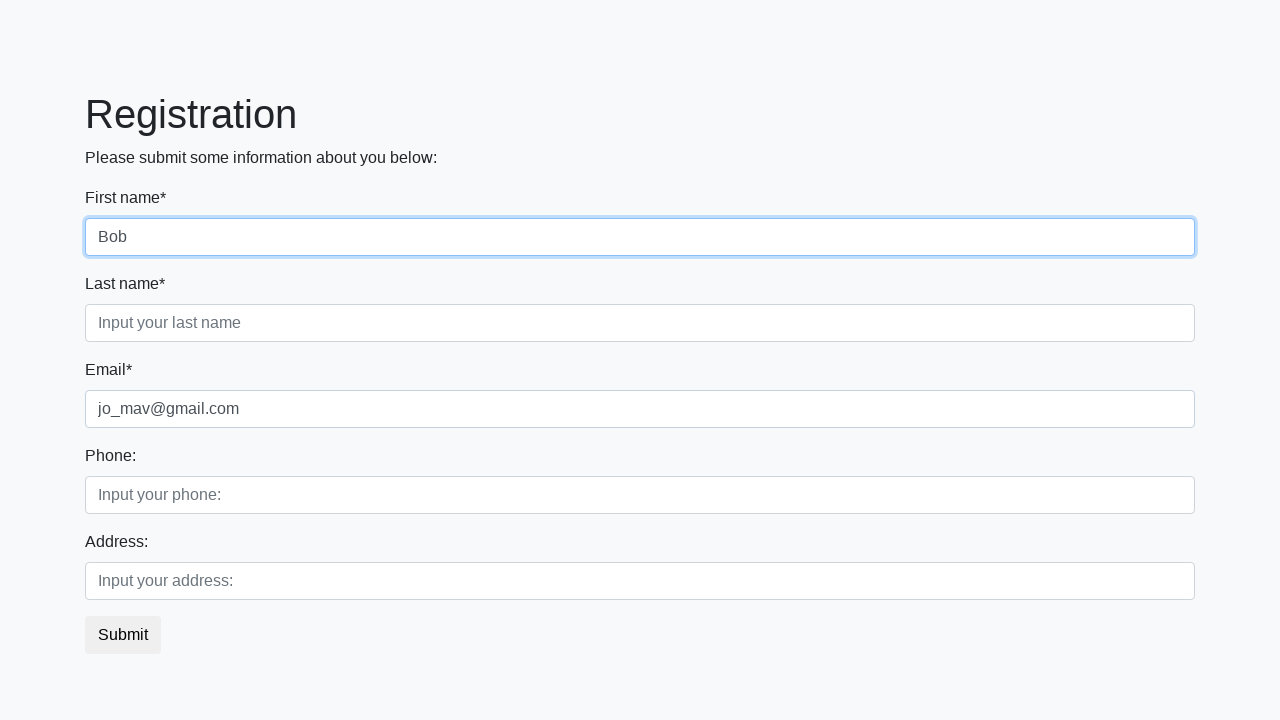

Filled phone field with '+4915175589654' on div.second_block input.form-control.first
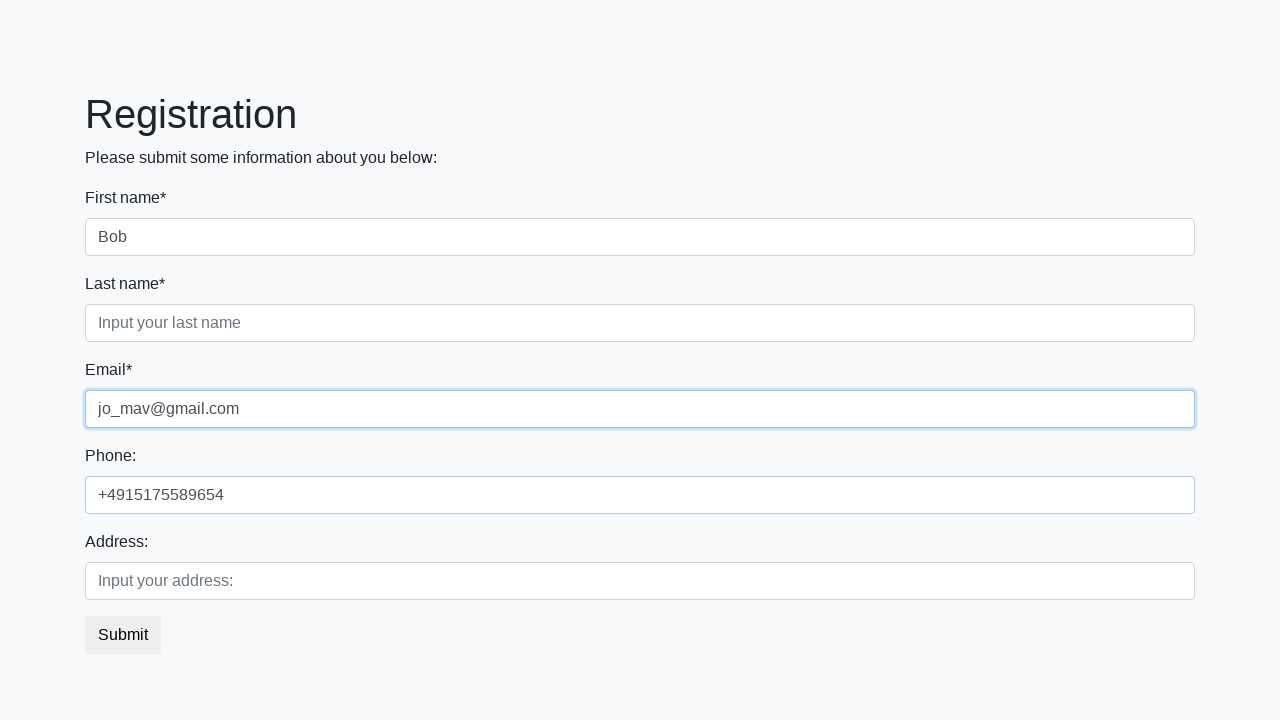

Filled address field with 'wersernstrasse - 11' on div.second_block input.form-control.second
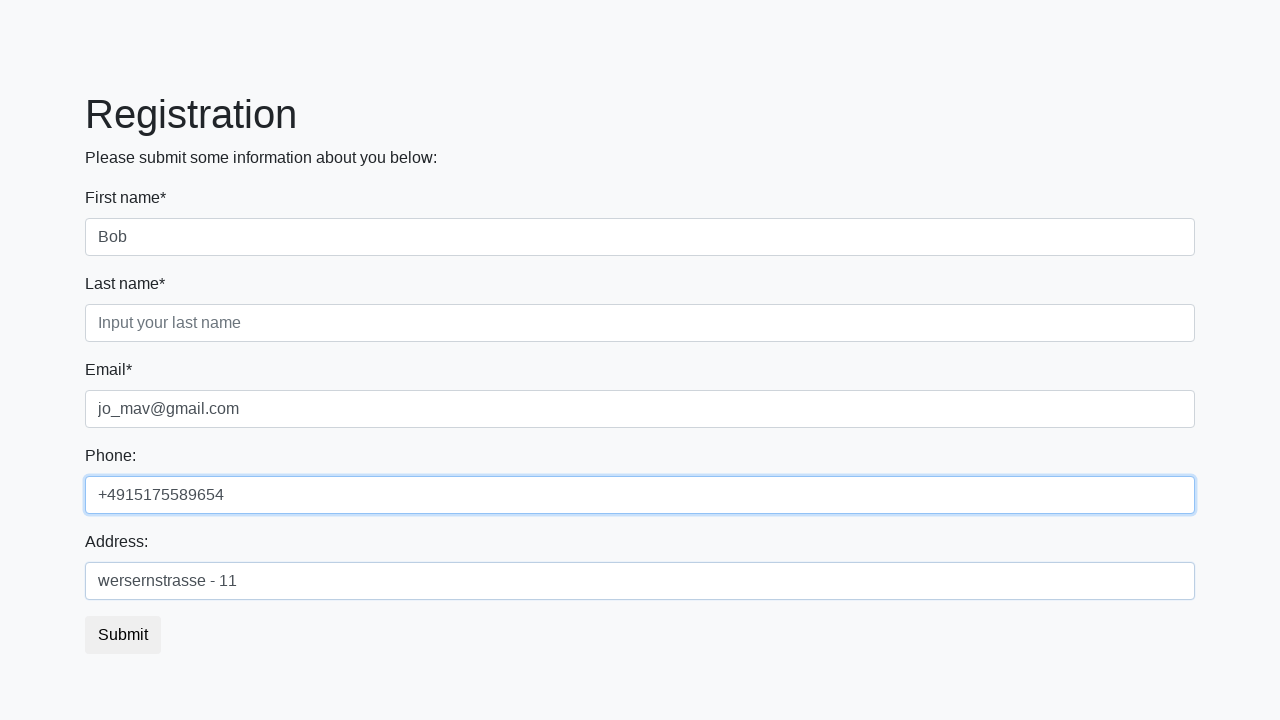

Filled last name field with special characters '$%^&*,.:'  - invalid data on div.first_block input.form-control.second
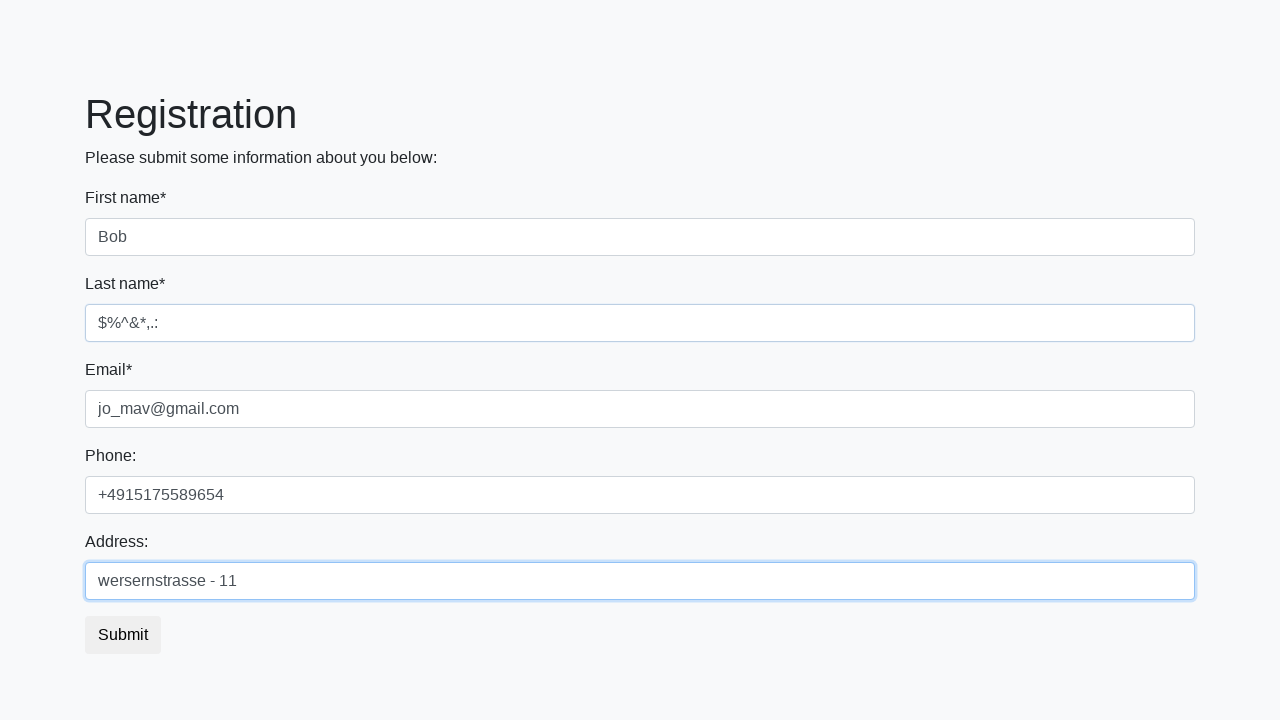

Clicked submit button to submit registration form at (123, 635) on button.btn.btn-default
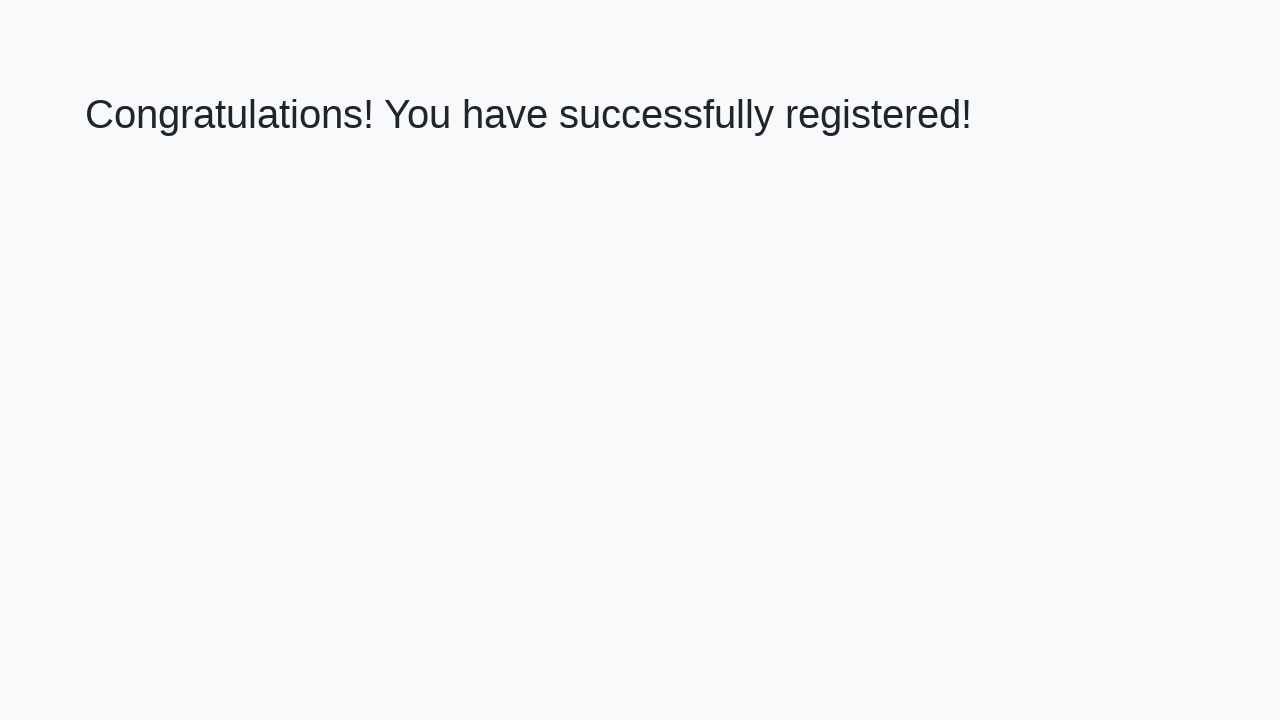

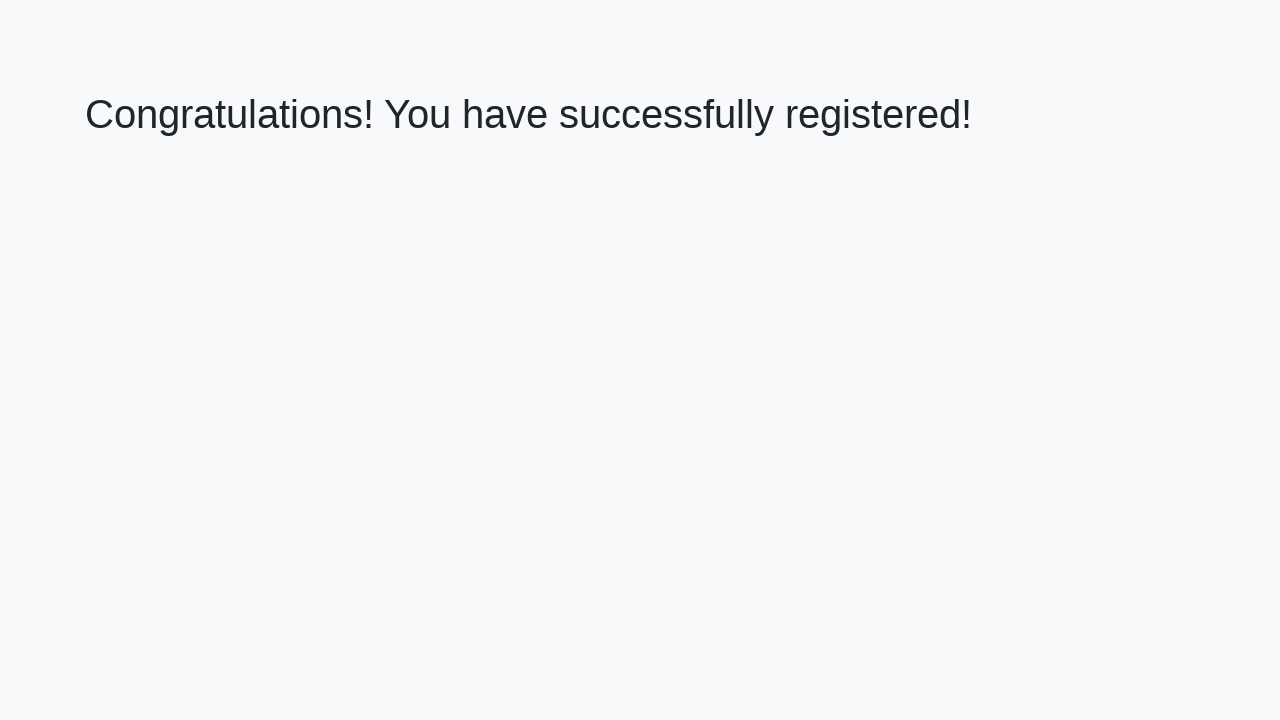